Tests verifying checkbox selection state on the Heroku checkboxes demo page

Starting URL: https://the-internet.herokuapp.com/checkboxes

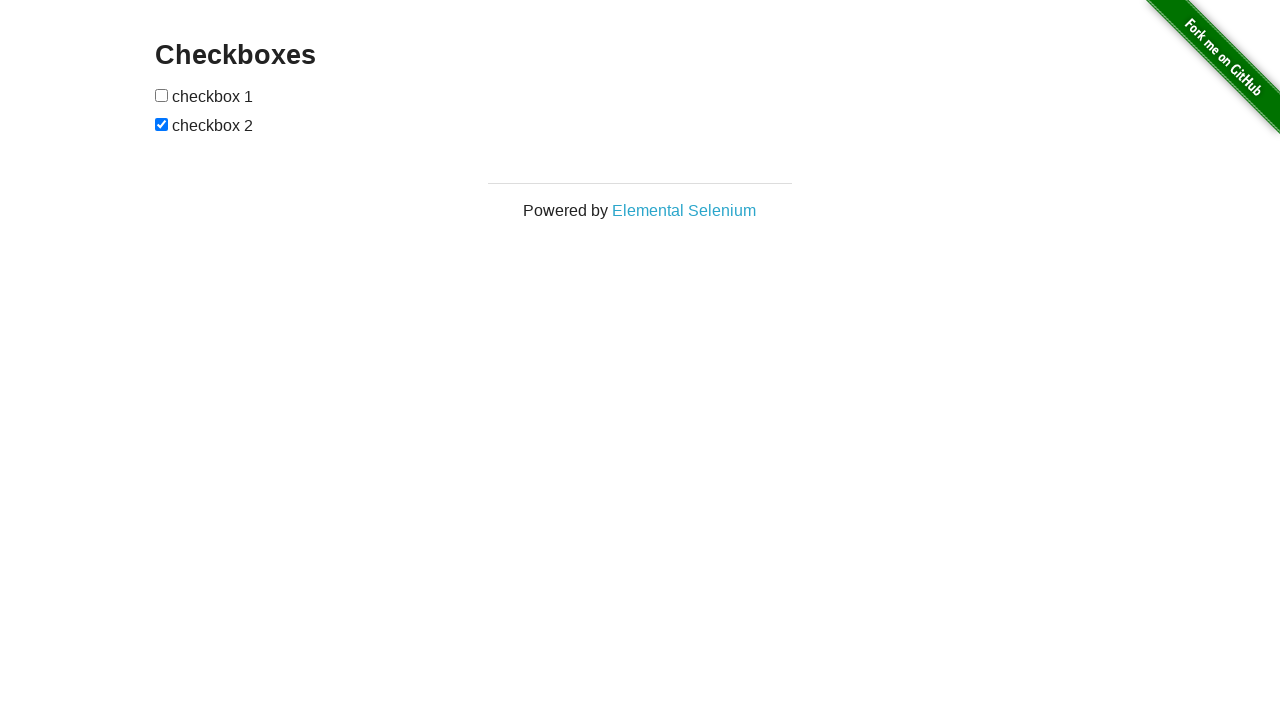

Waited for checkboxes to load on Heroku demo page
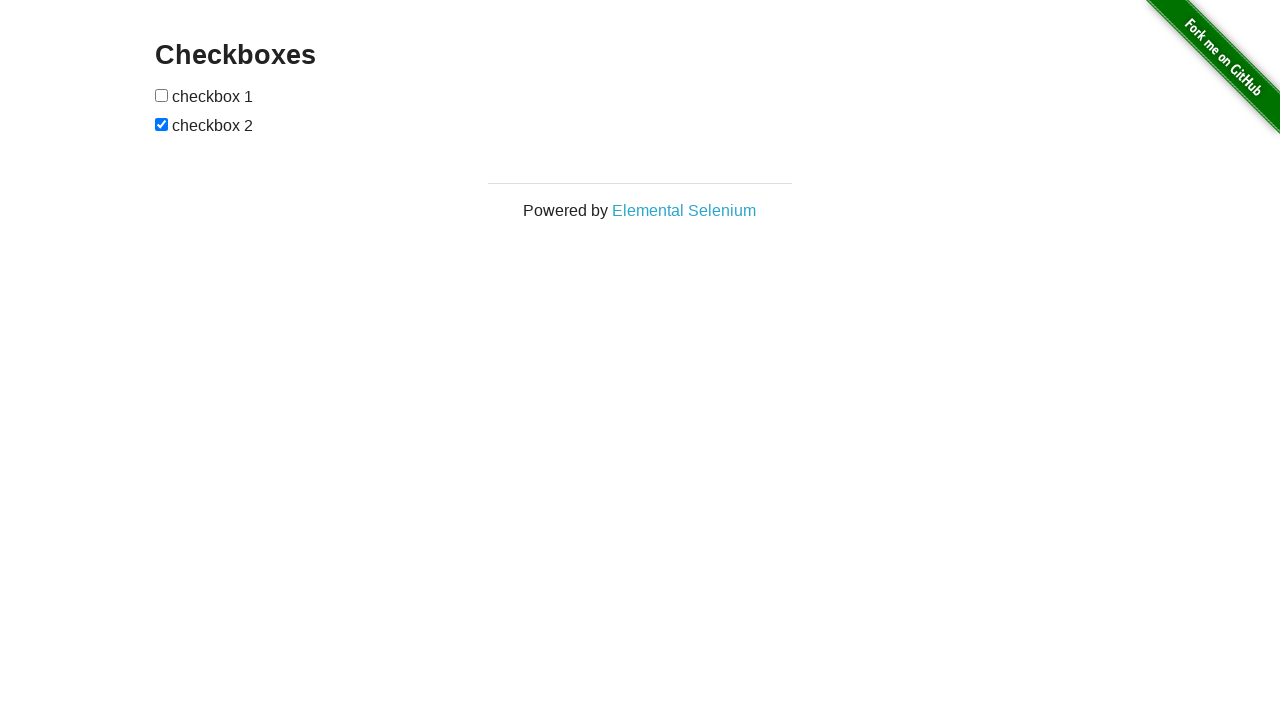

Clicked the first checkbox to select it at (162, 95) on input[type='checkbox']:first-of-type
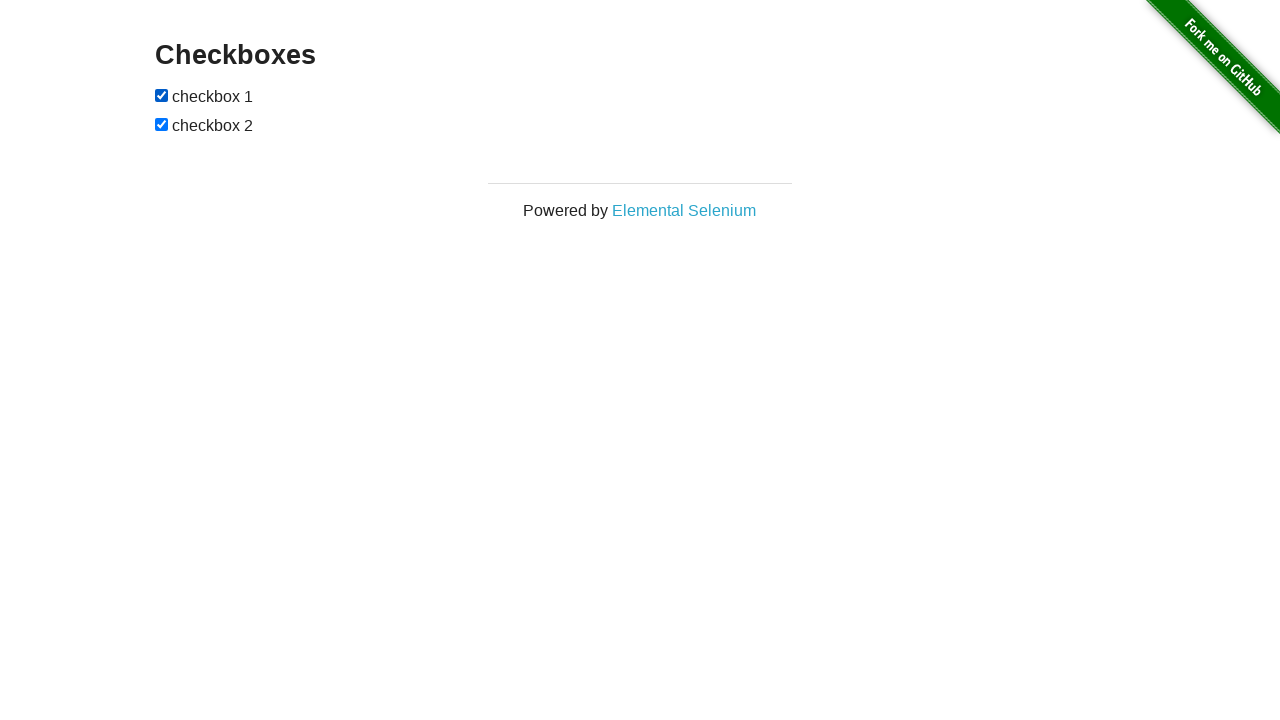

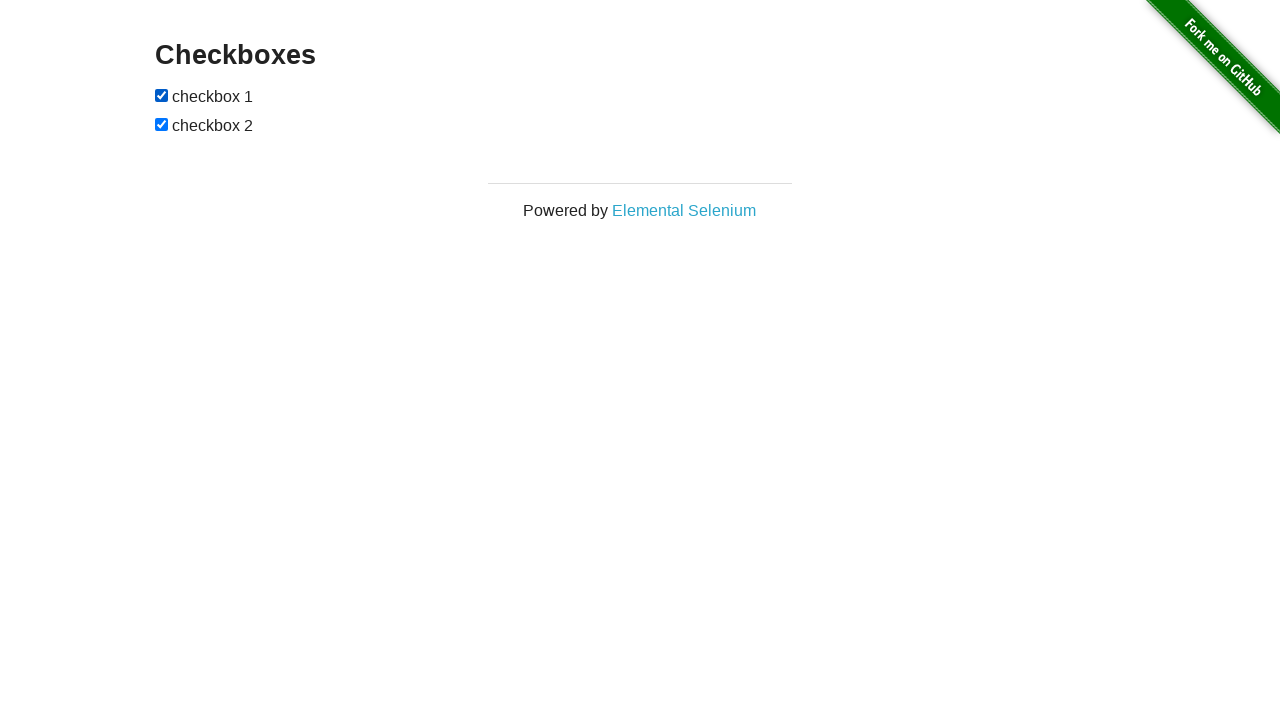